Tests dropdown/select element interactions by selecting options using visible text, index, and value attribute on a training website.

Starting URL: https://training-support.net/webelements/selects

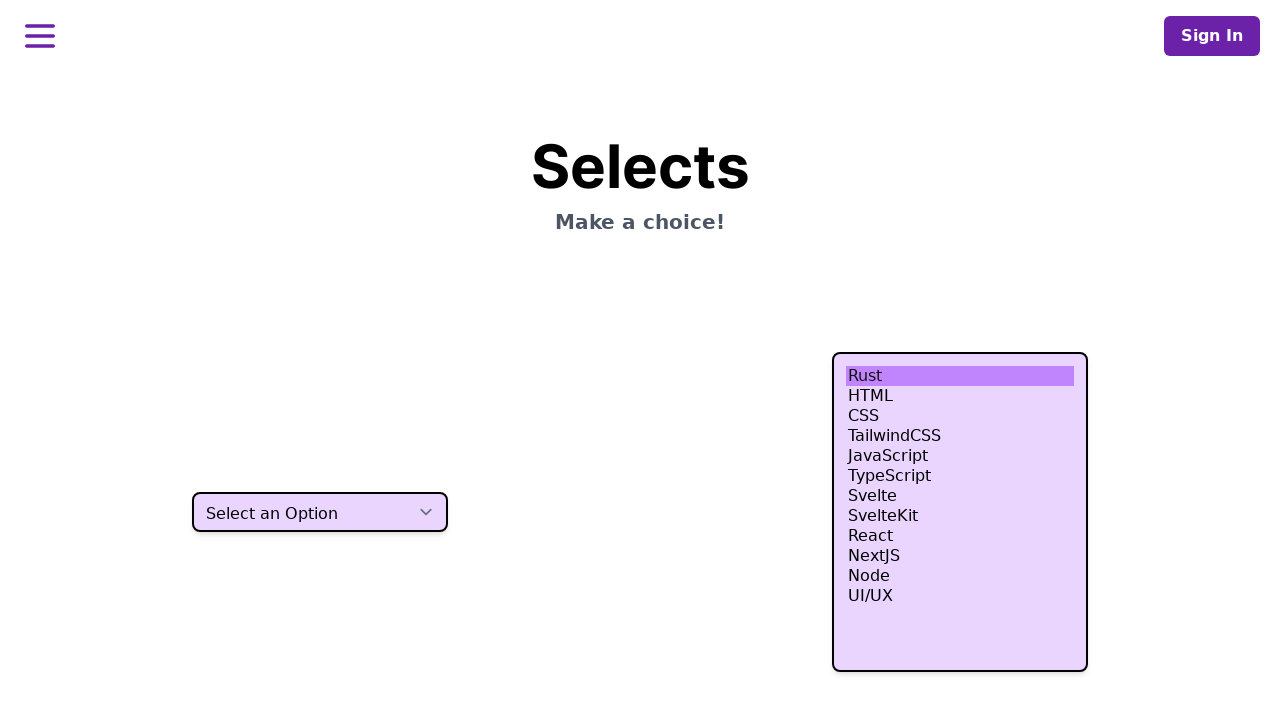

Located dropdown select element with class h-10
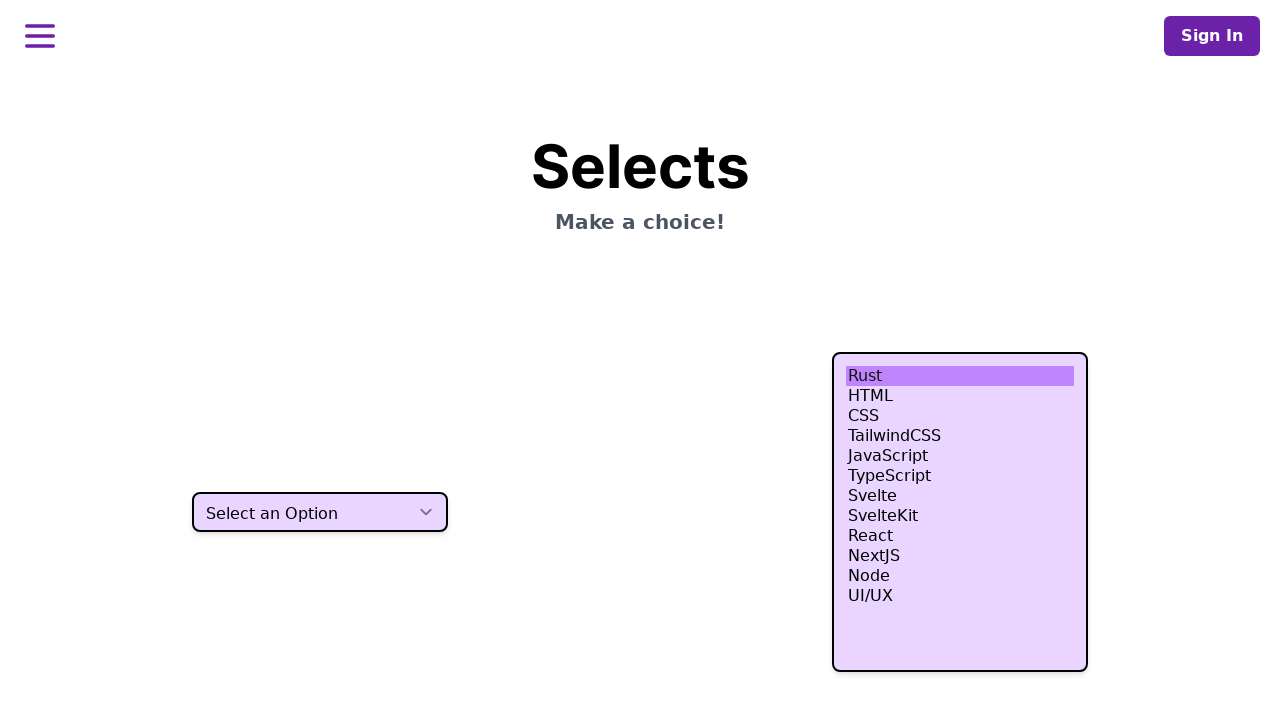

Dropdown element became visible
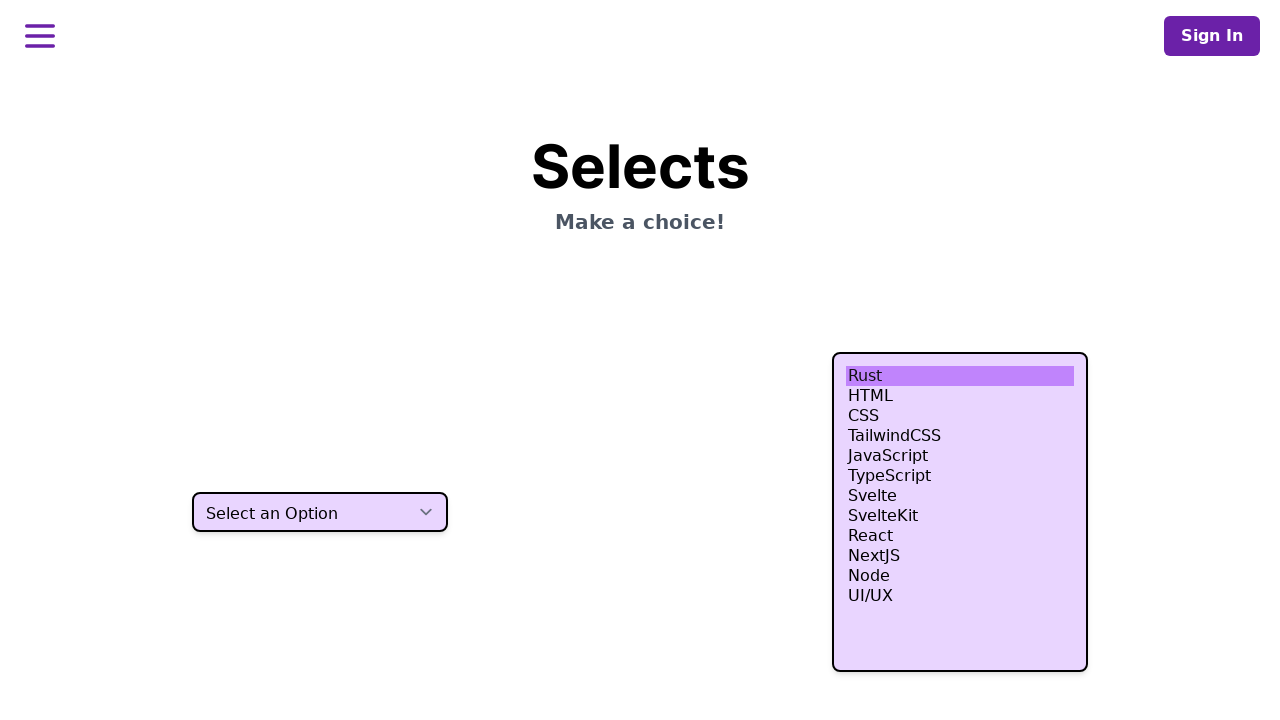

Selected dropdown option with label 'Two' on select.h-10
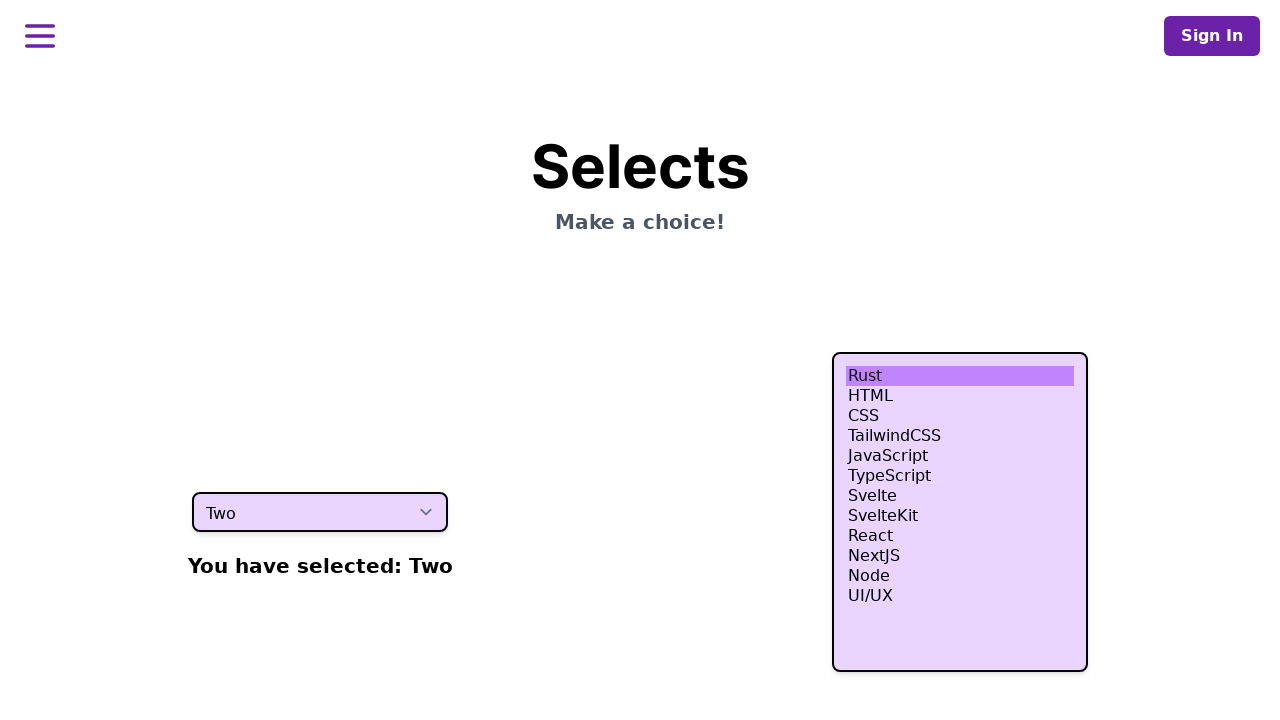

Selected dropdown option at index 3 on select.h-10
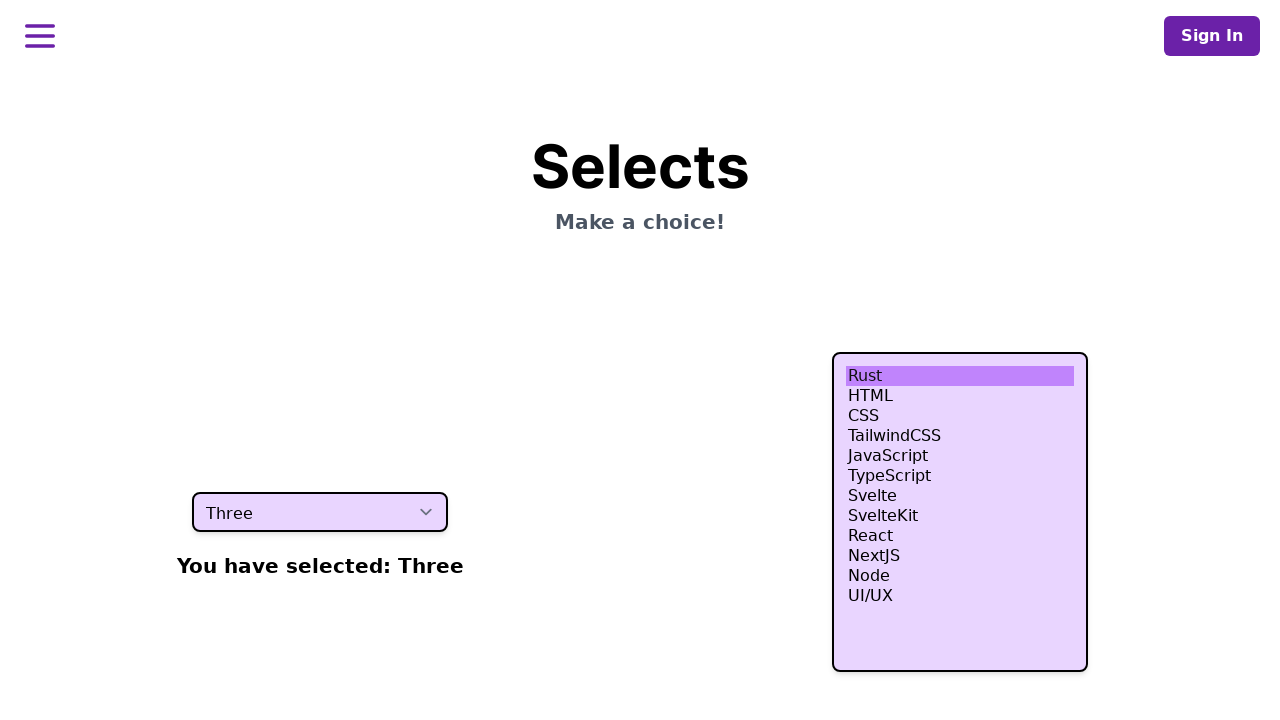

Selected dropdown option with value 'four' on select.h-10
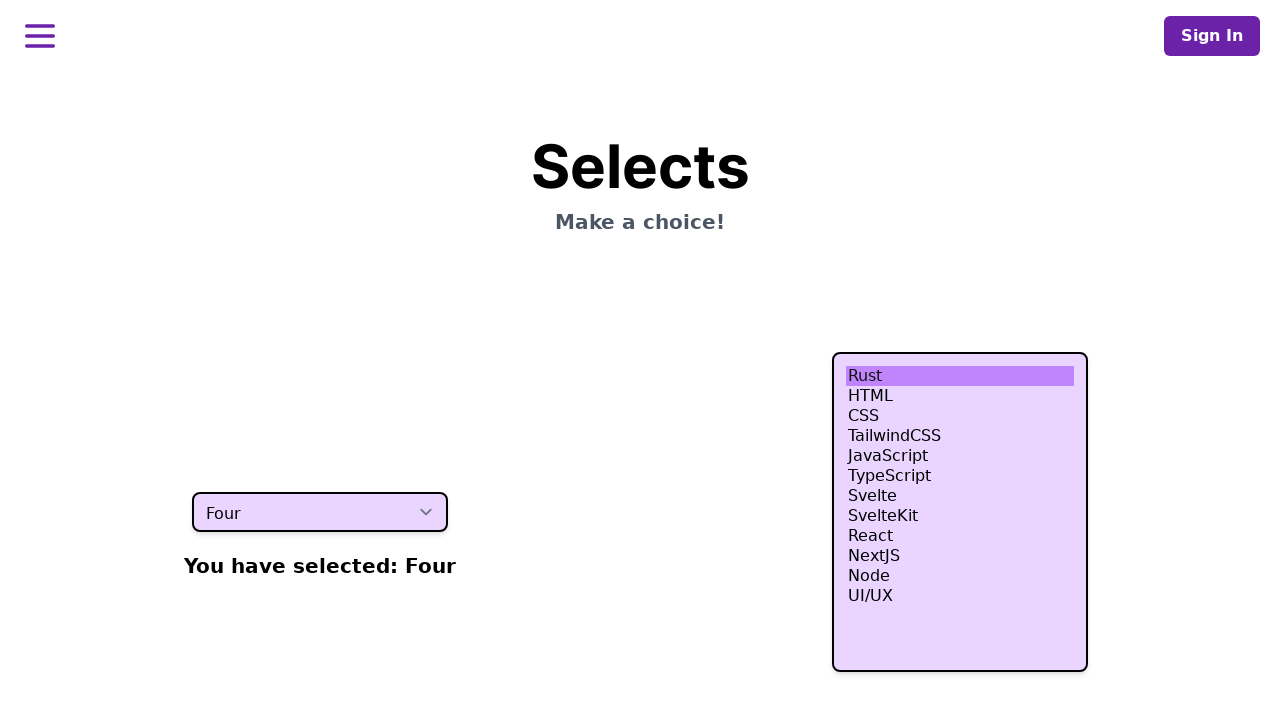

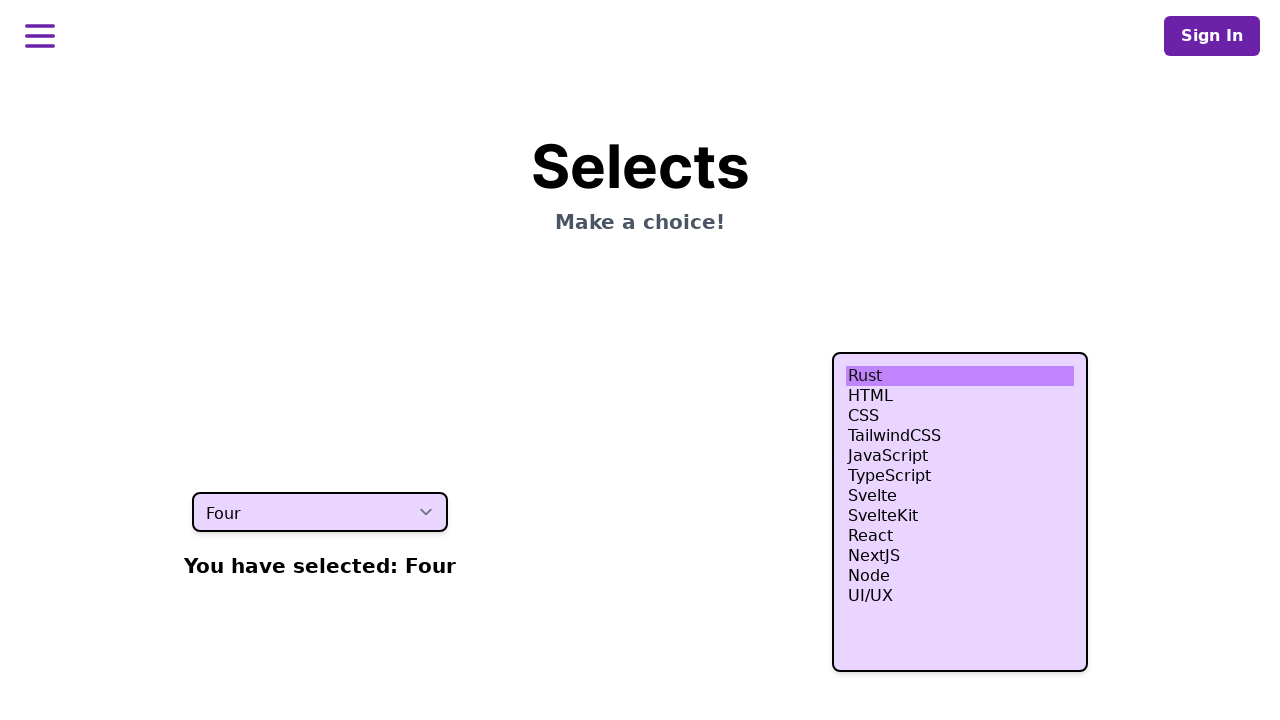